Tests highlighting an element on a webpage by temporarily applying a red dashed border style to a specific element, waiting, then reverting the style back to its original state.

Starting URL: http://the-internet.herokuapp.com/large

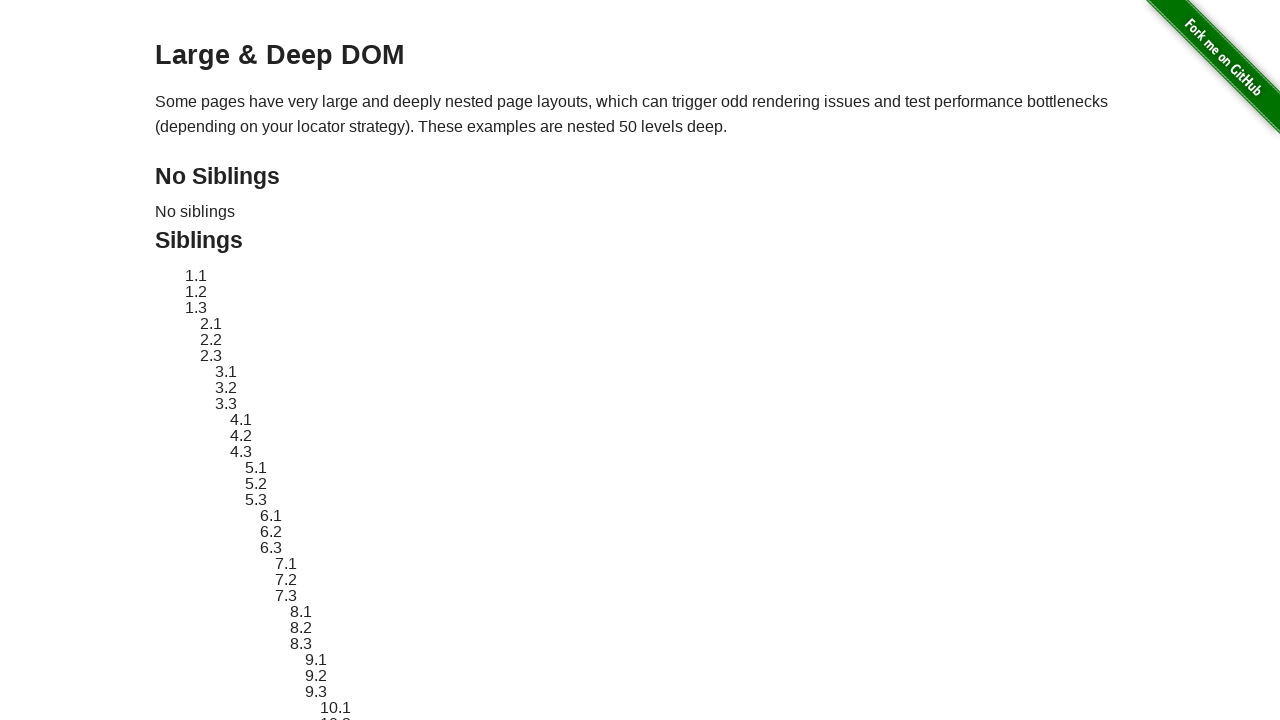

Located target element with ID 'sibling-2.3'
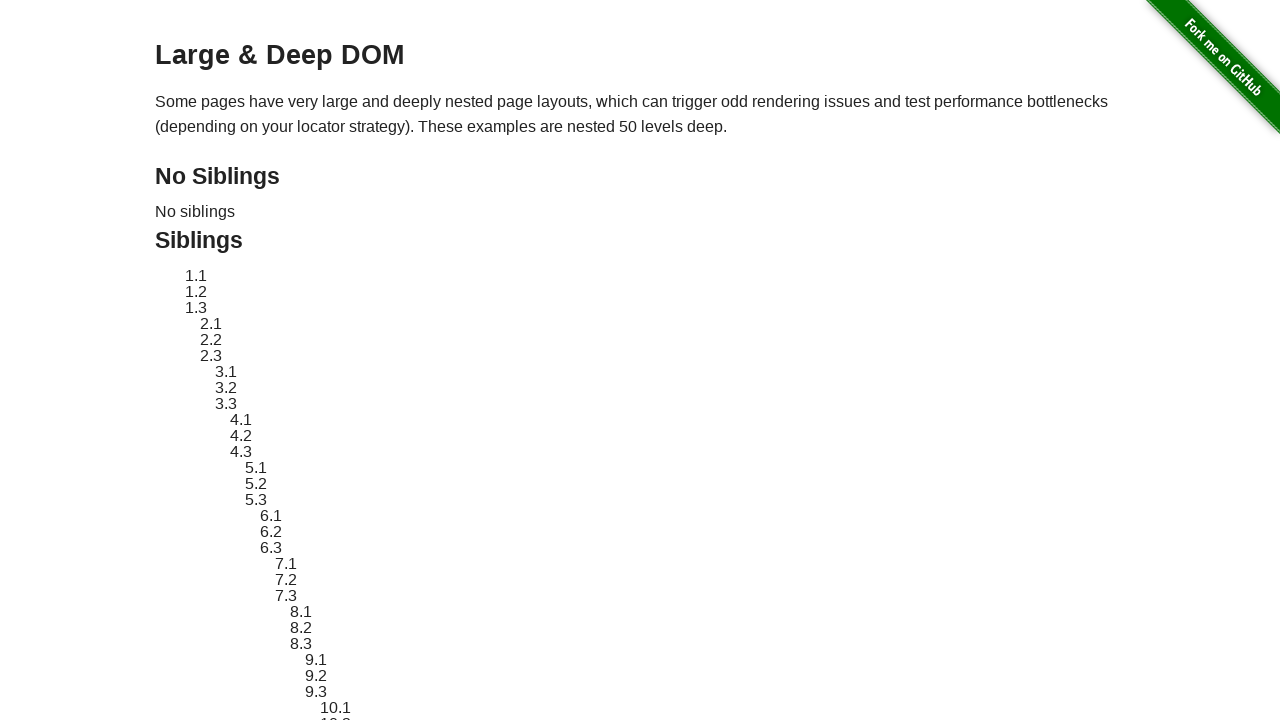

Target element became visible
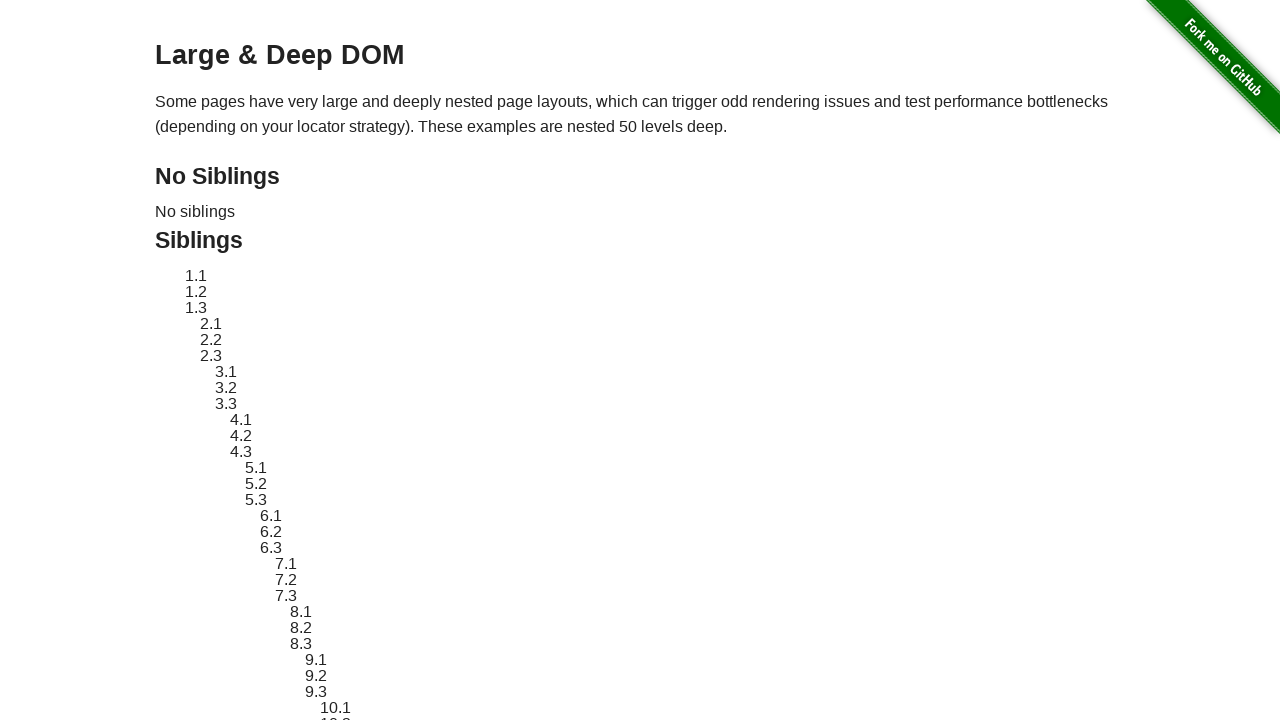

Stored original style attribute of target element
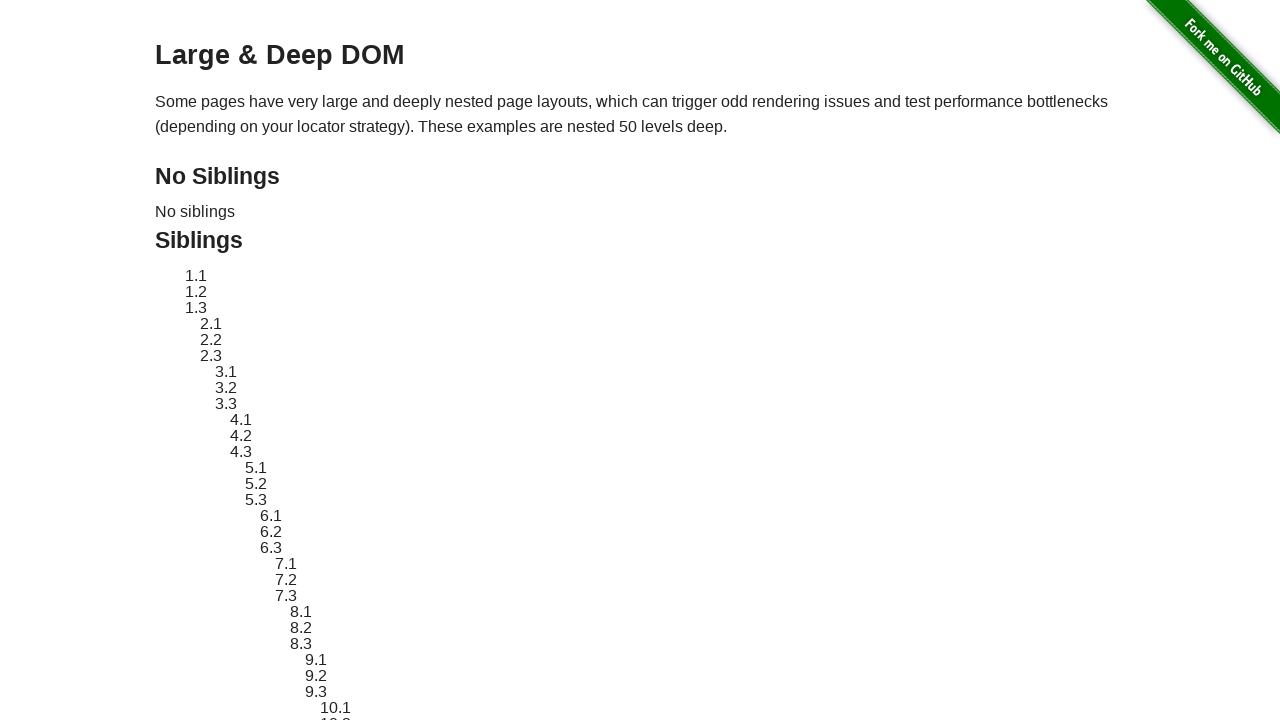

Applied red dashed border highlight style to target element
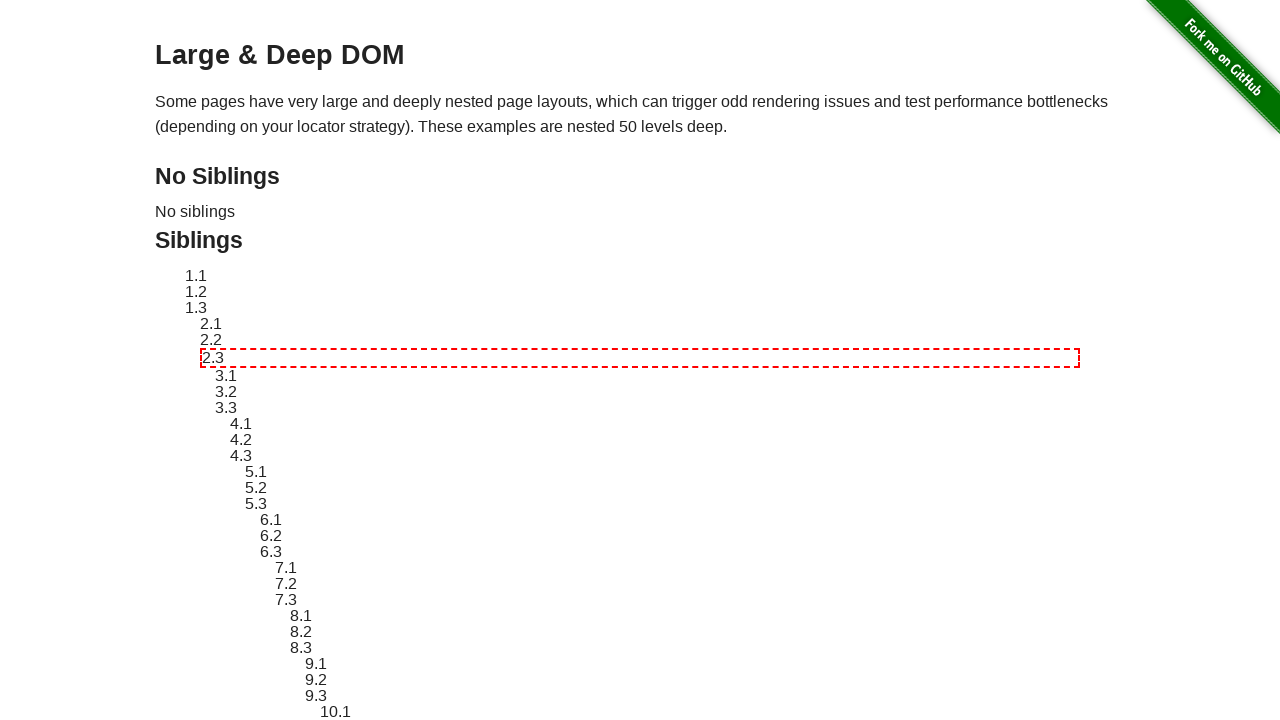

Waited 2 seconds while element was highlighted
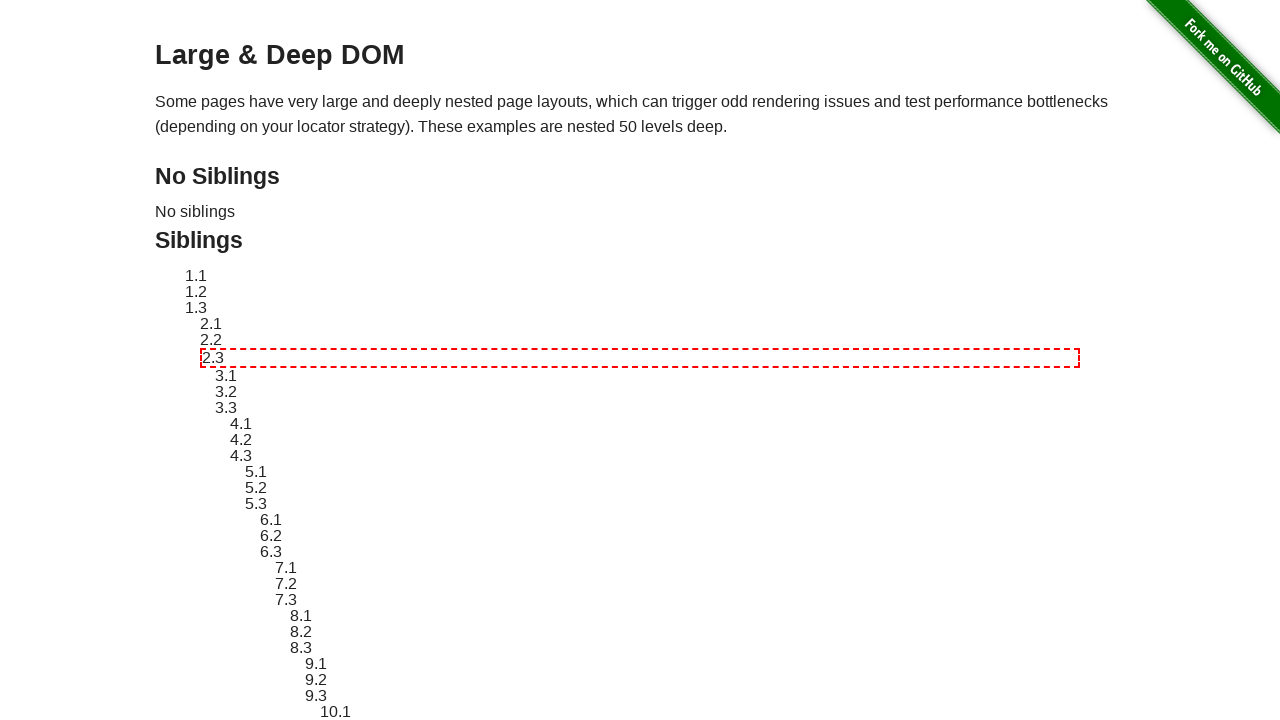

Reverted target element style back to original state
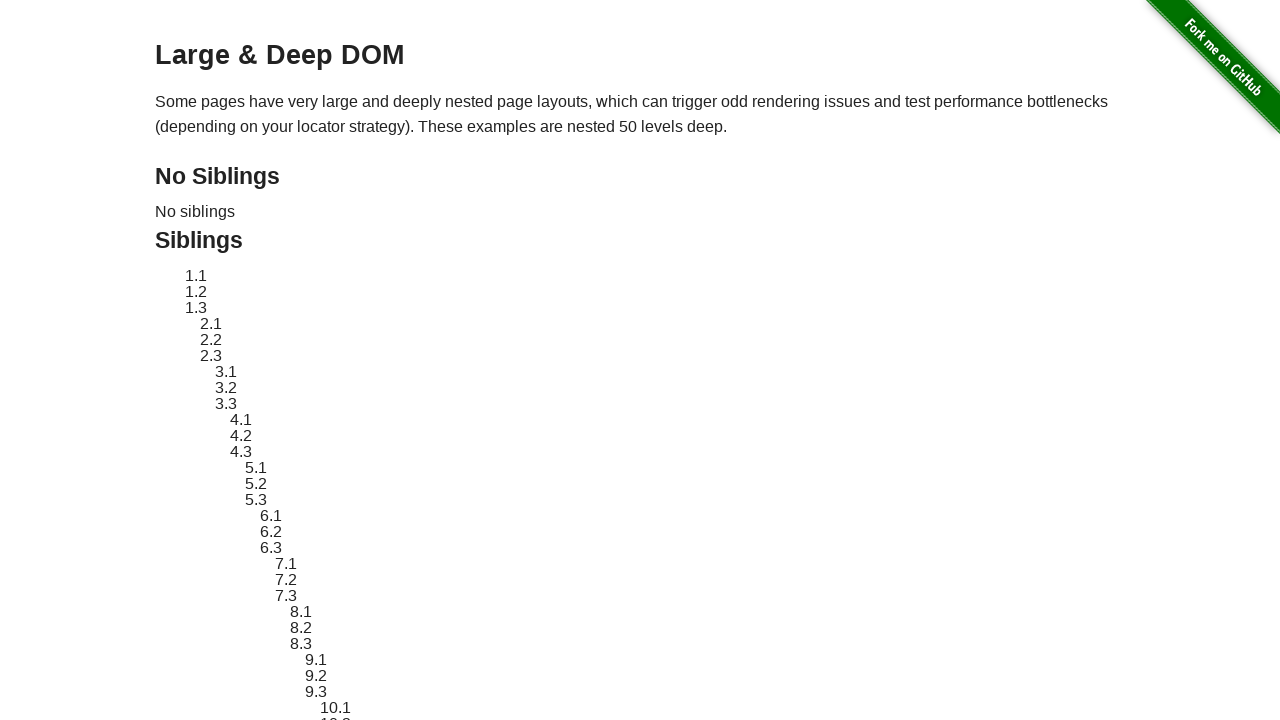

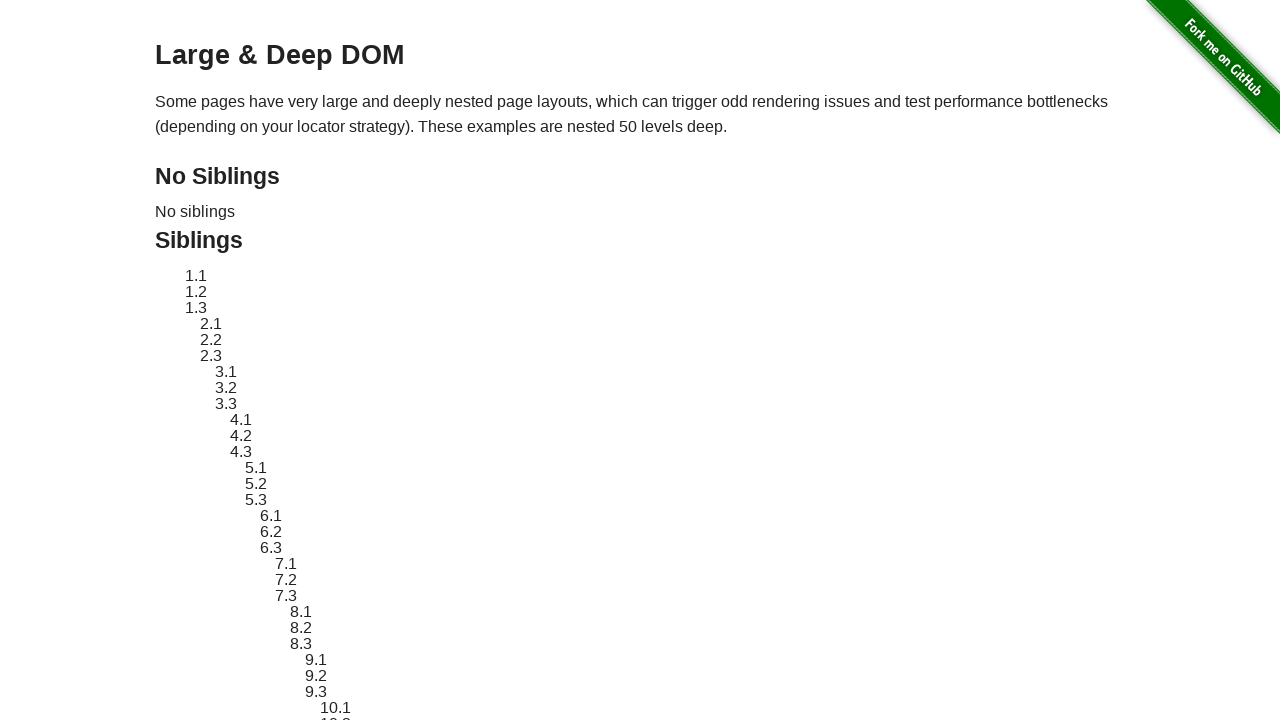